Searches for flights from Mumbai to Pune on Via.com, selects a departure date, and retrieves the price of the cheapest flight option

Starting URL: https://in.via.com/flight-tickets

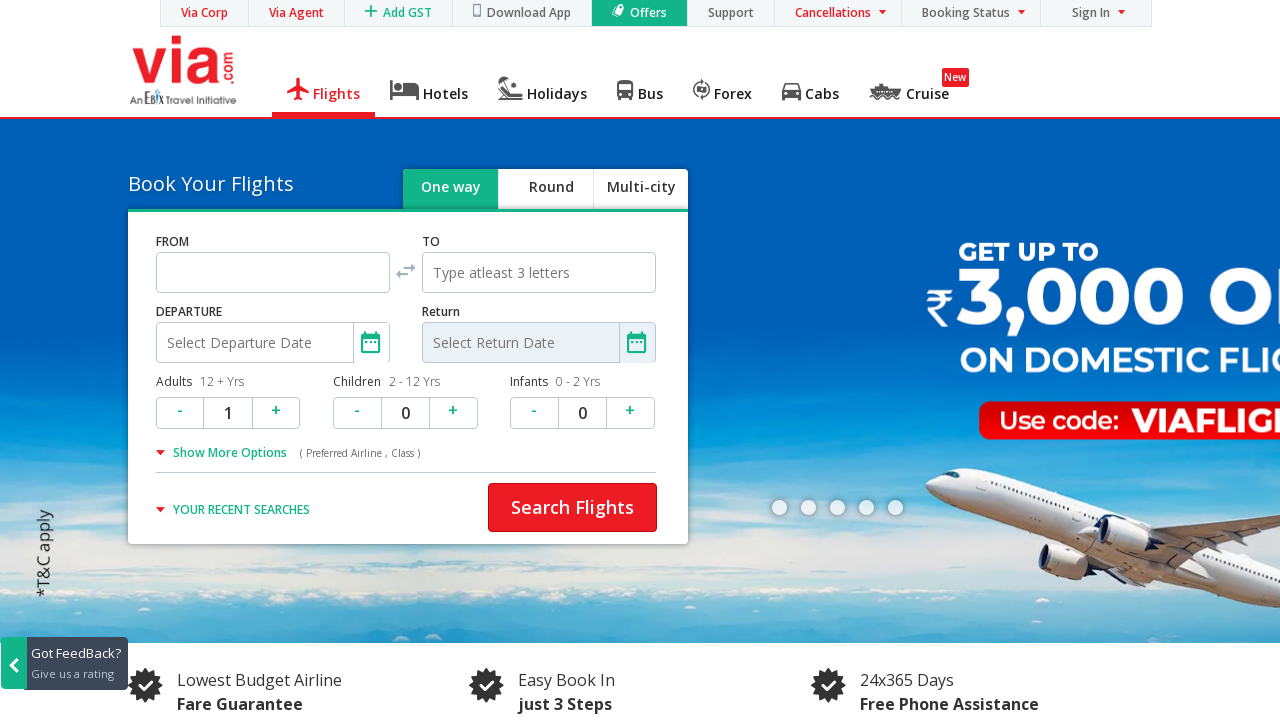

Cleared source location field on #source
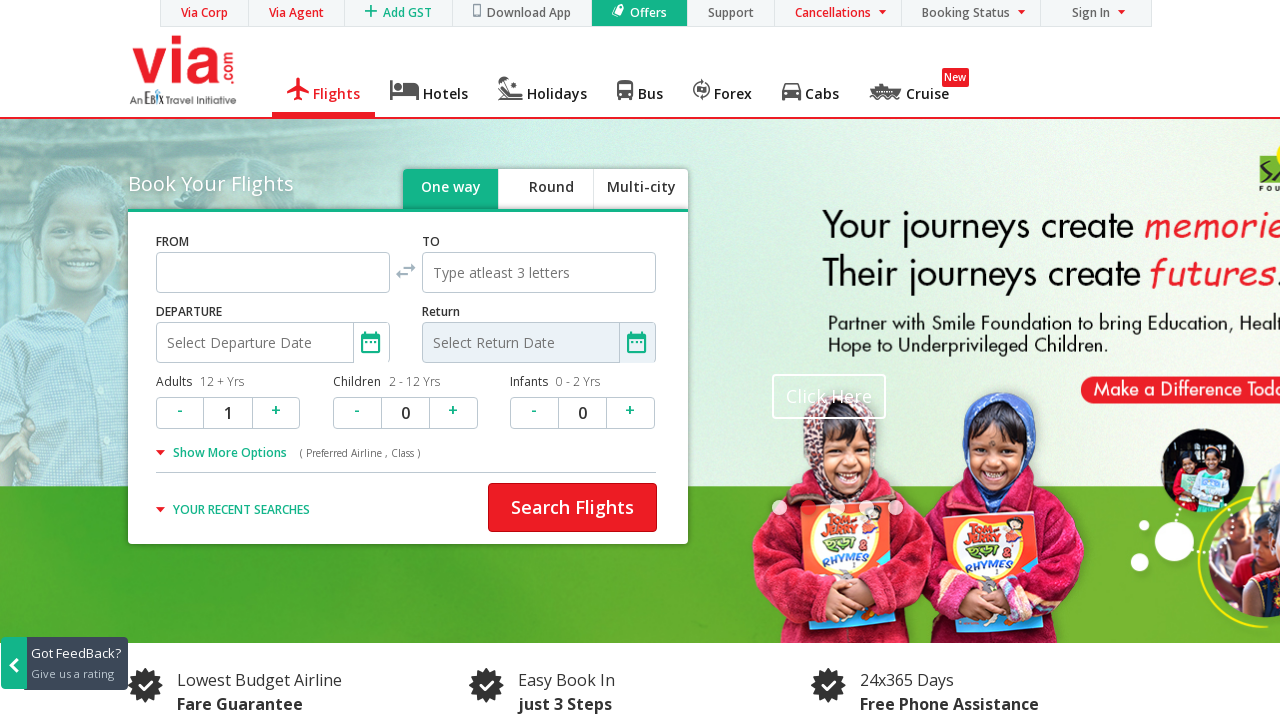

Entered 'Mumbai' as source location on #source
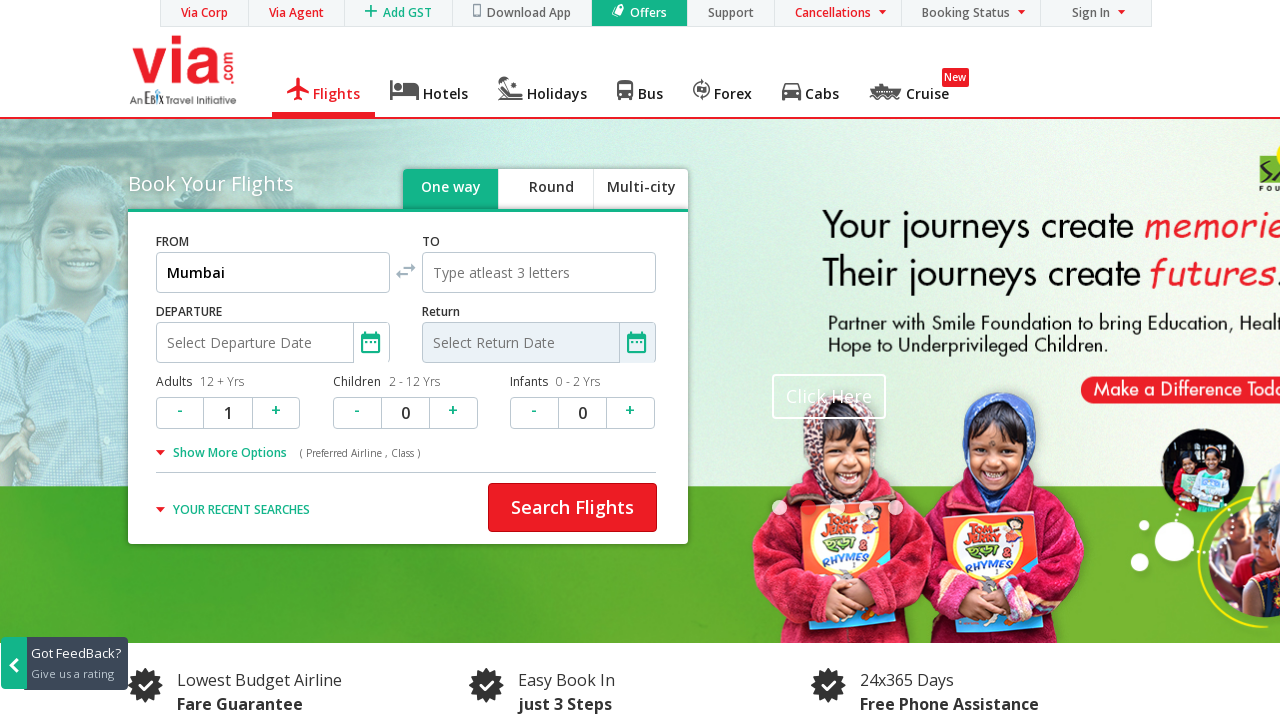

Waited for source suggestions to appear
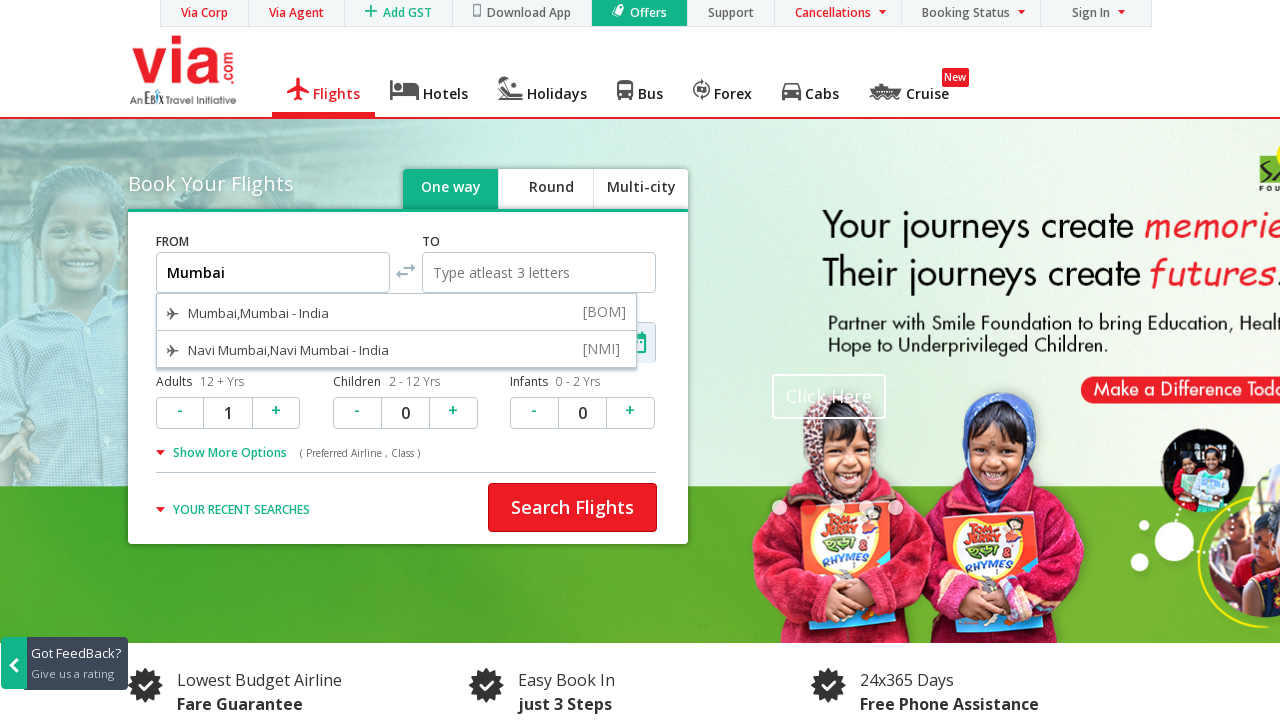

Selected first source suggestion (Mumbai) at (396, 331) on #ui-id-1
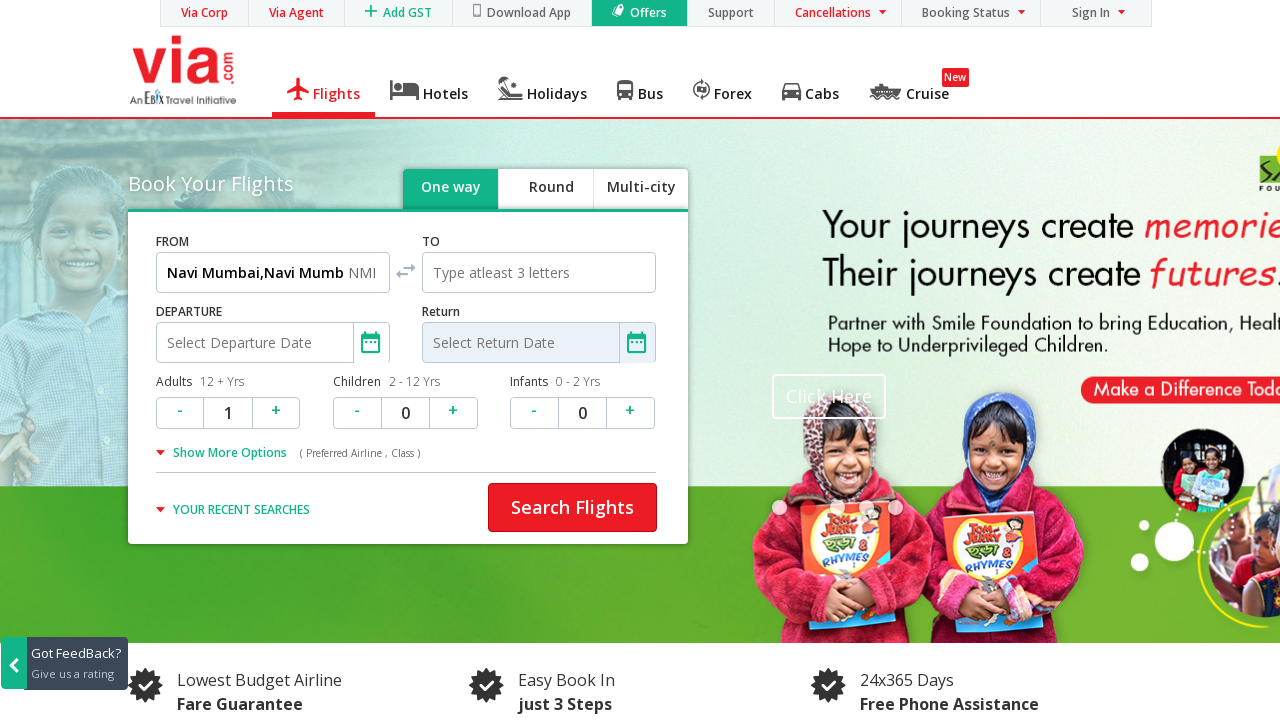

Cleared destination location field on #destination
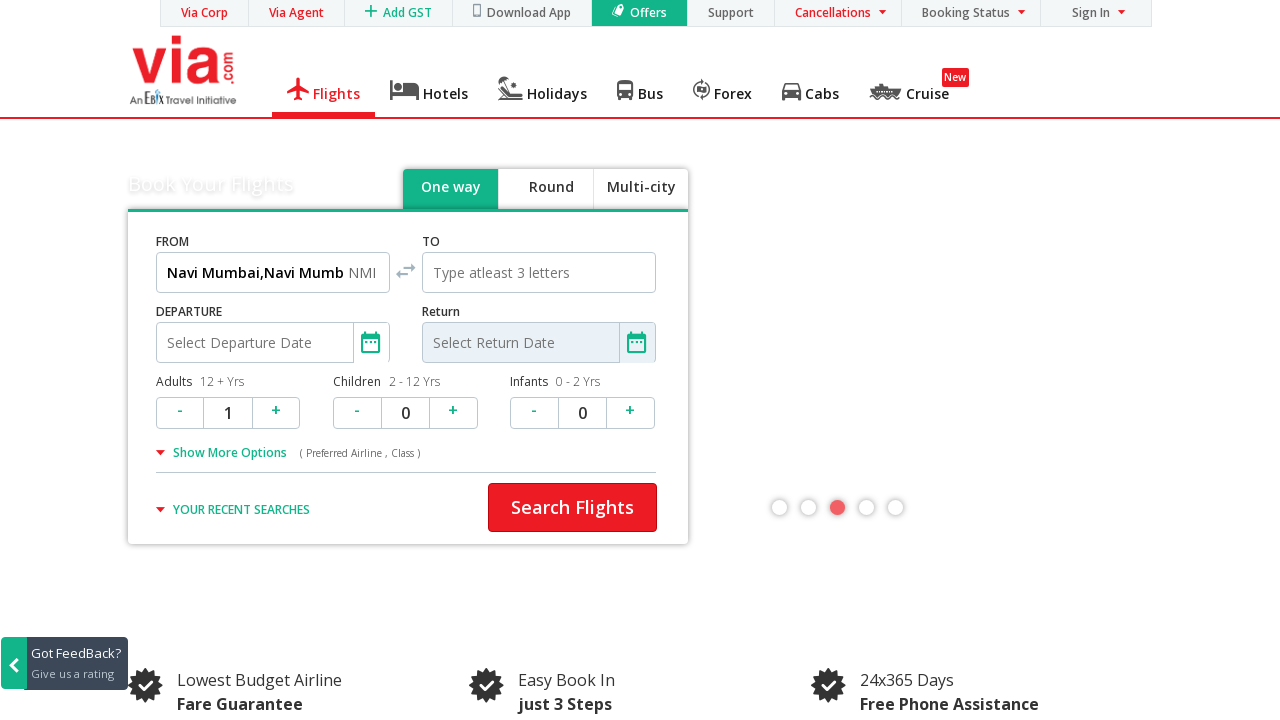

Entered 'Pune' as destination location on #destination
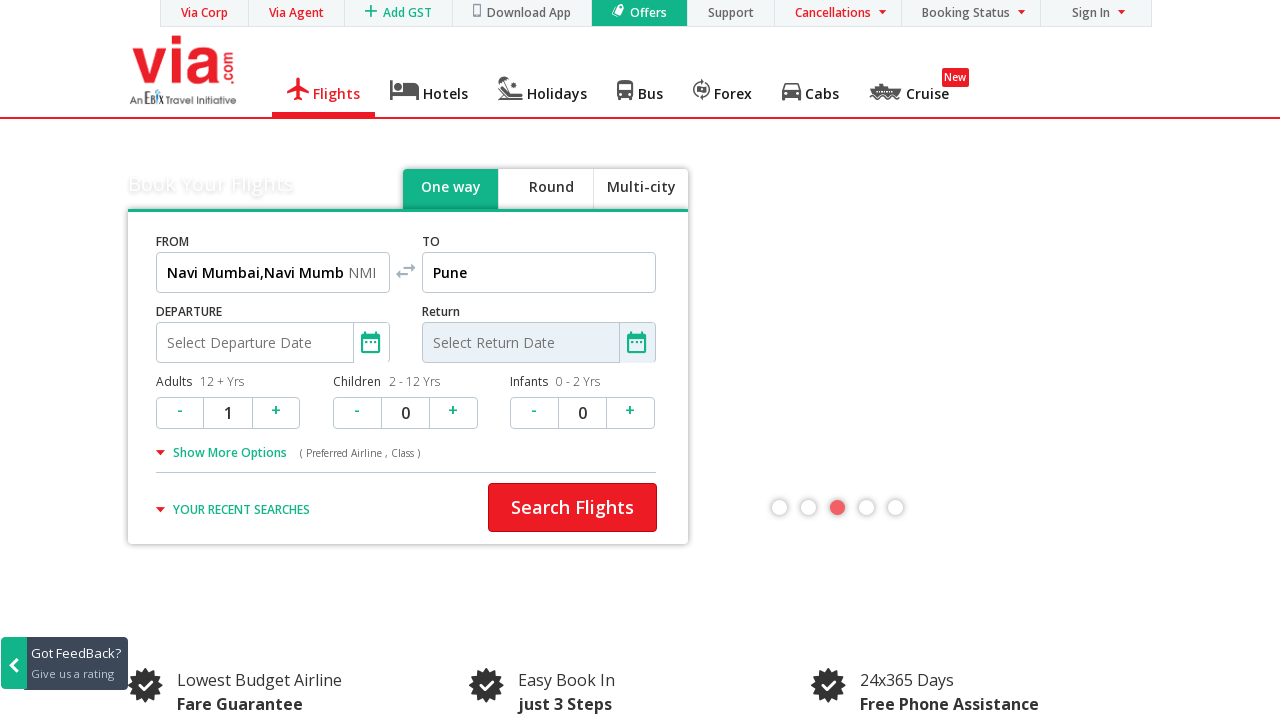

Waited for destination suggestions to appear
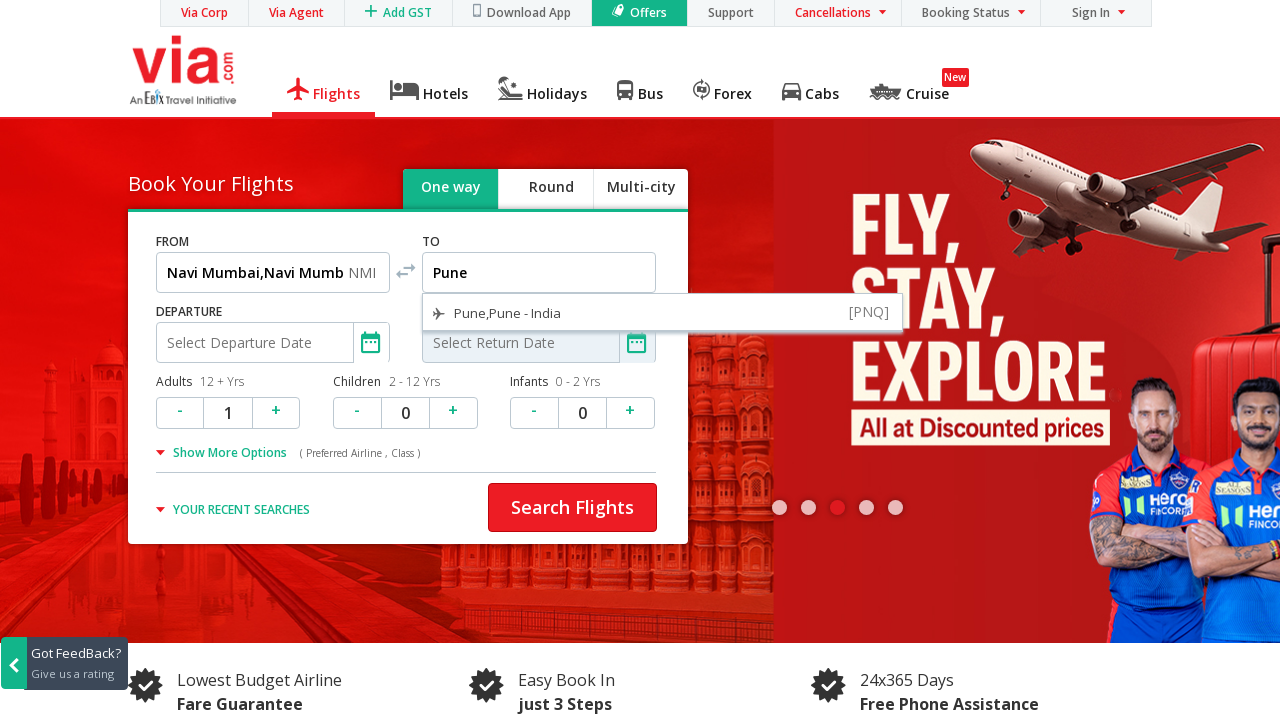

Selected first destination suggestion (Pune) at (662, 313) on #ui-id-2
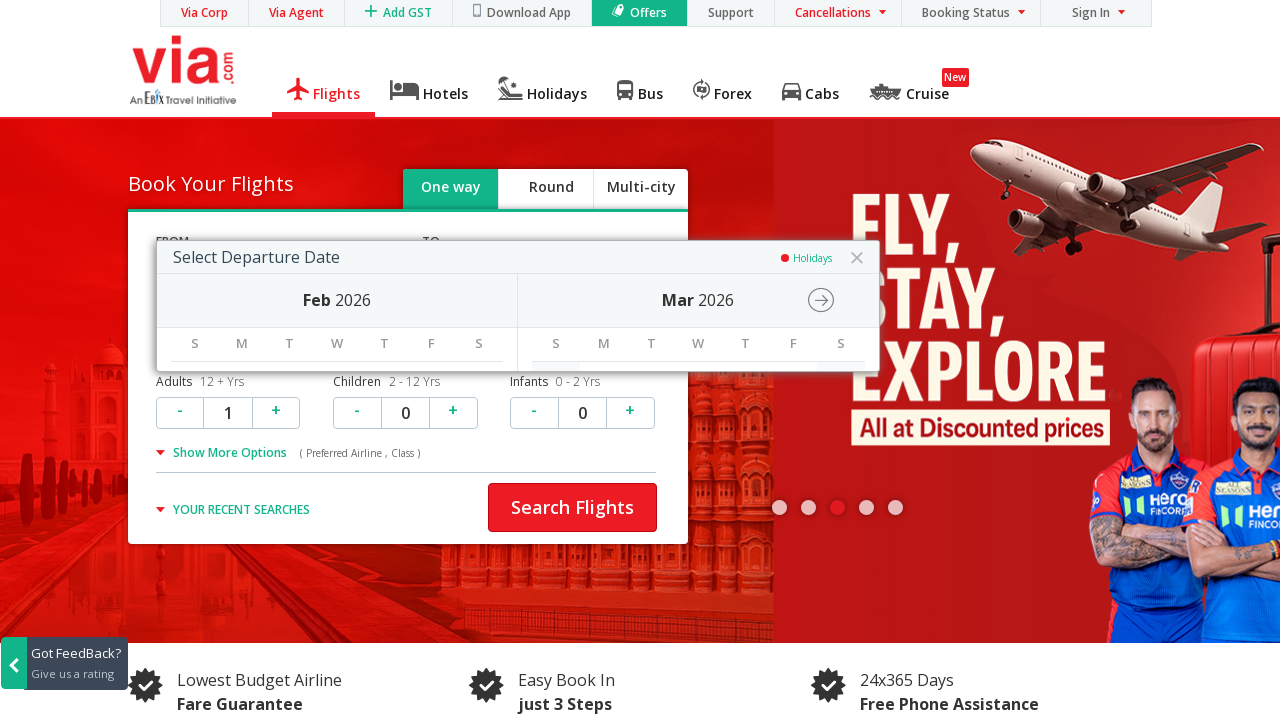

Waited for calendar to load
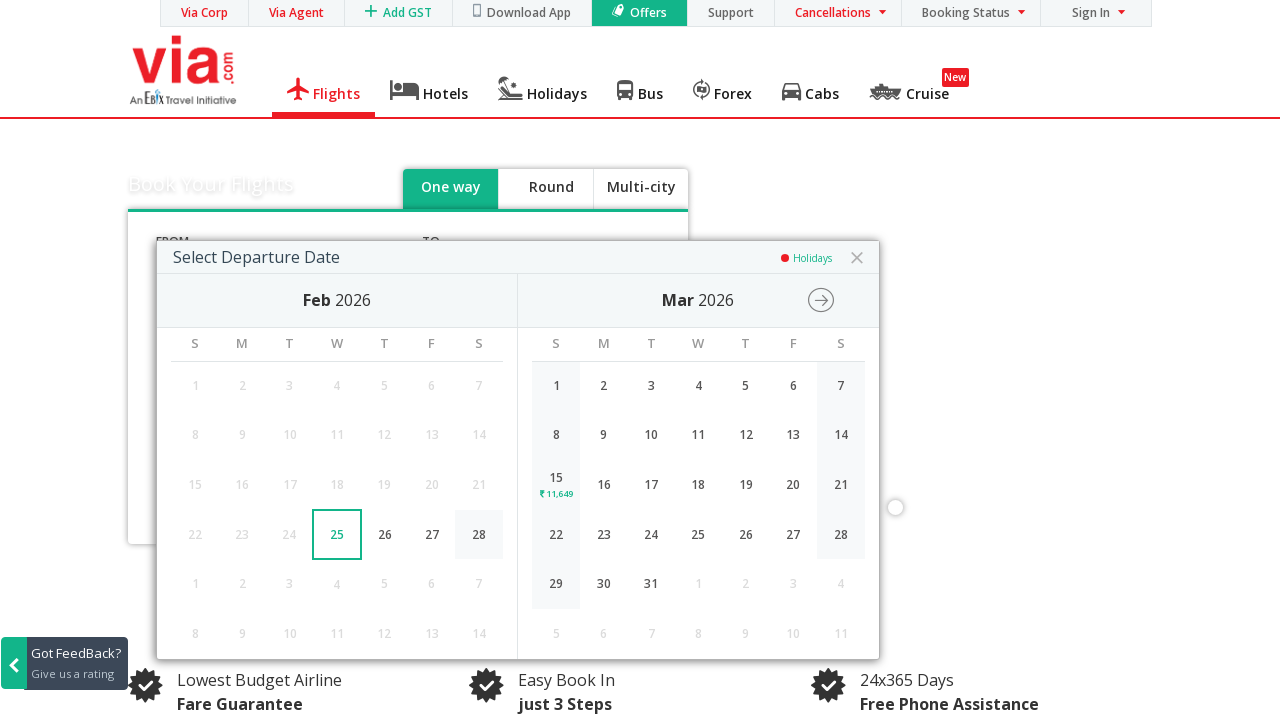

Selected departure date from calendar at (556, 485) on //*[@id="depart-cal"]/div[4]/div[2]/div[4]/div[1]
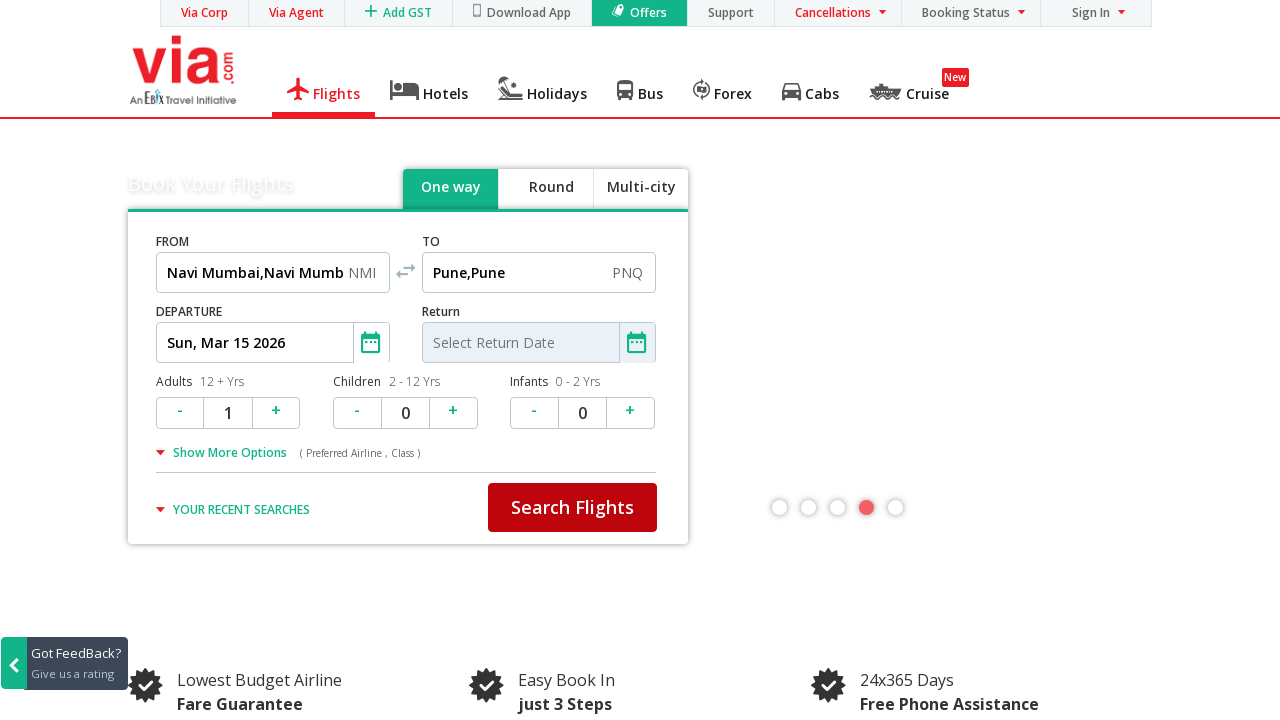

Clicked search button to find flights at (572, 508) on #search-flight-btn
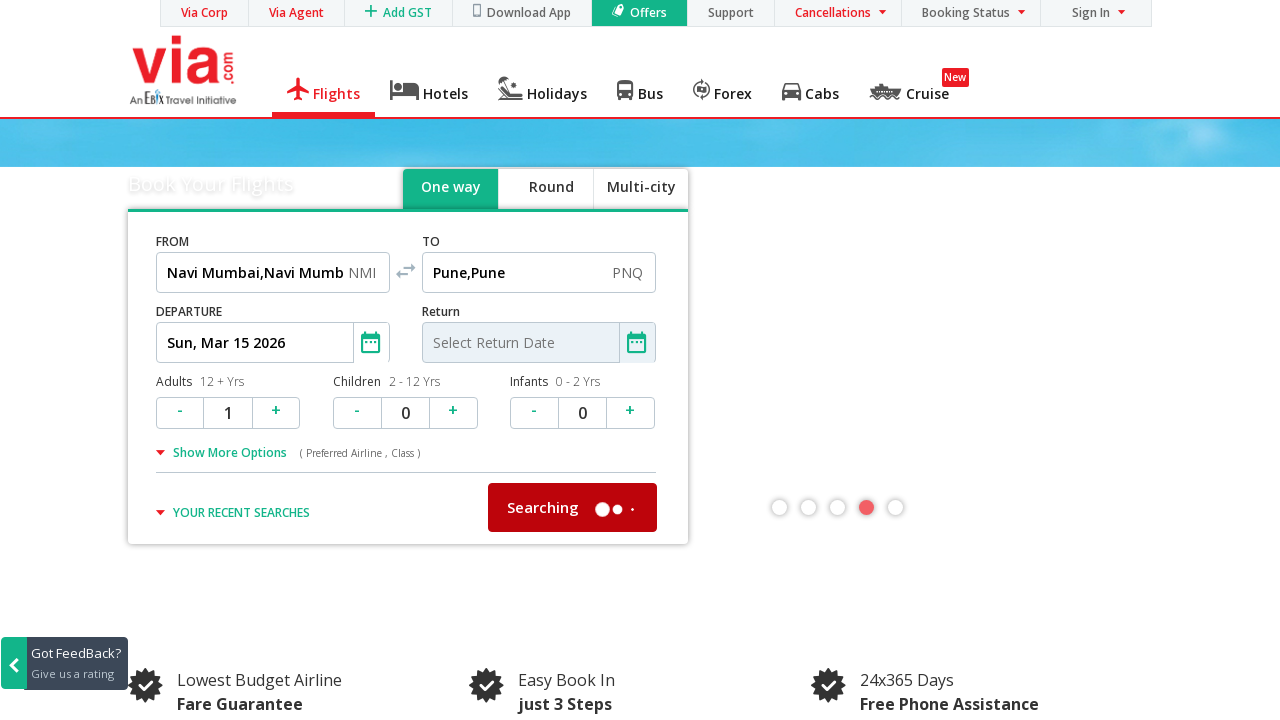

Flight results loaded successfully
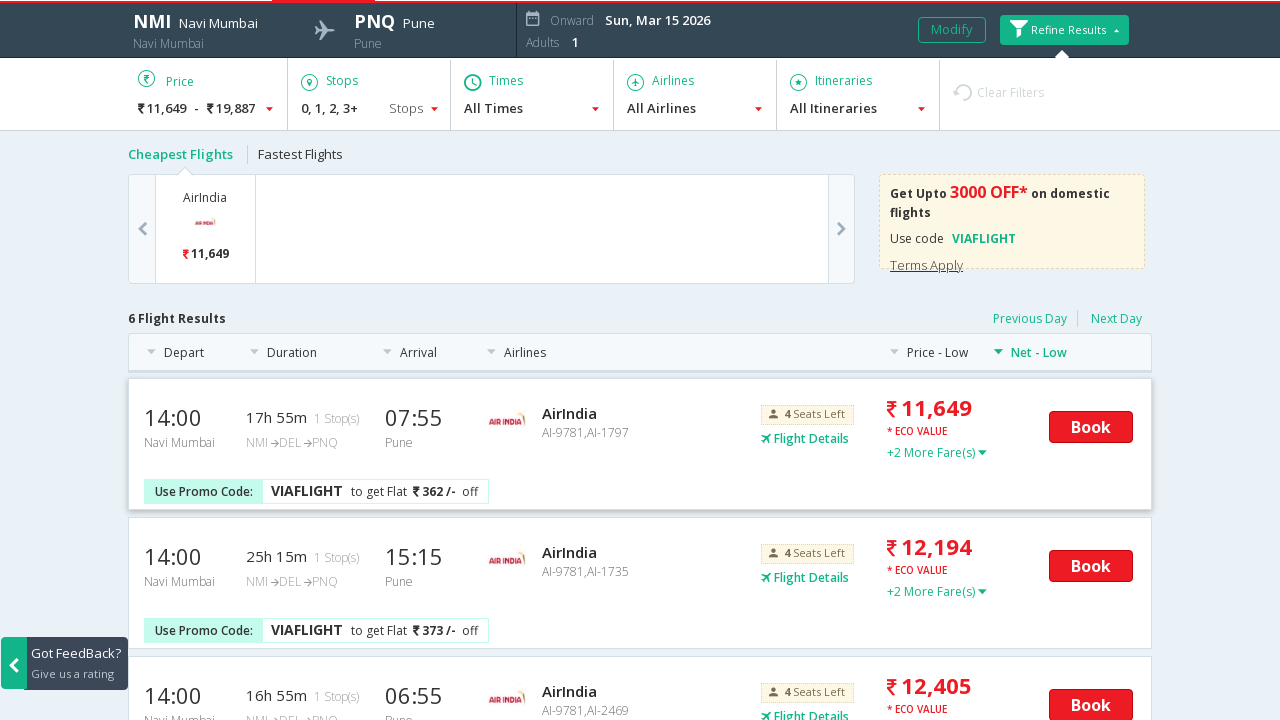

Retrieved cheapest flight price: 11,649
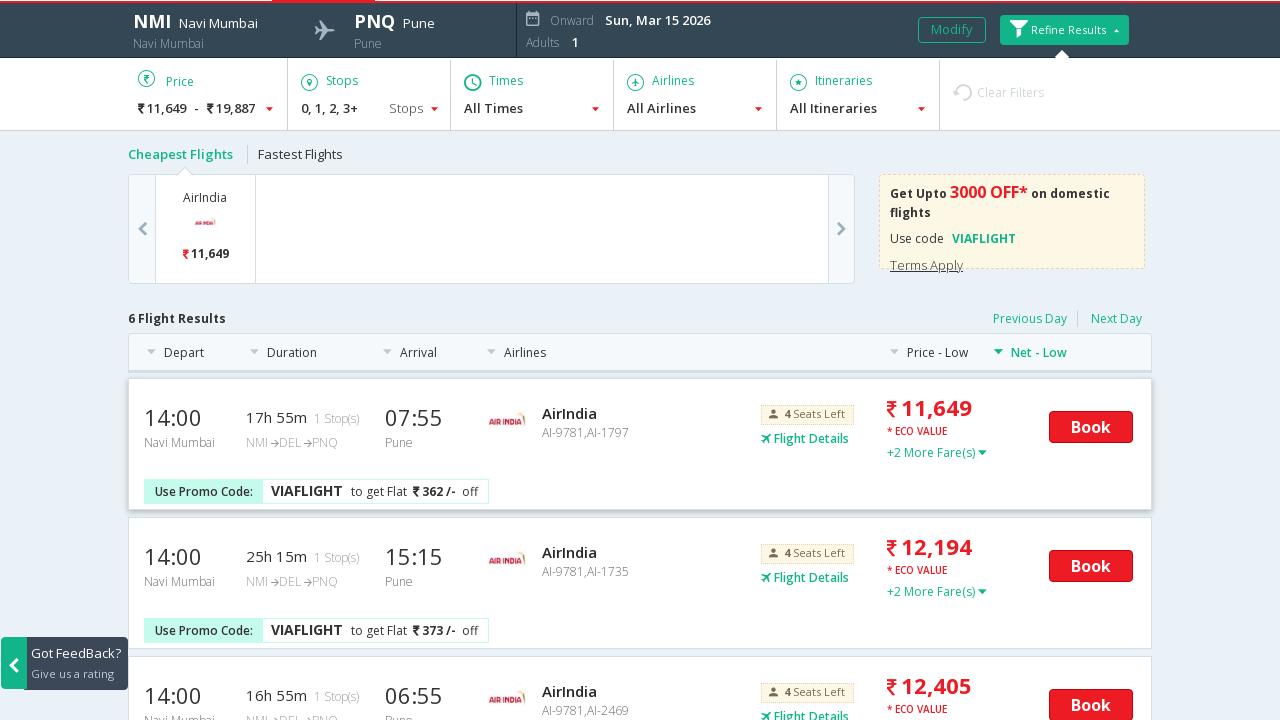

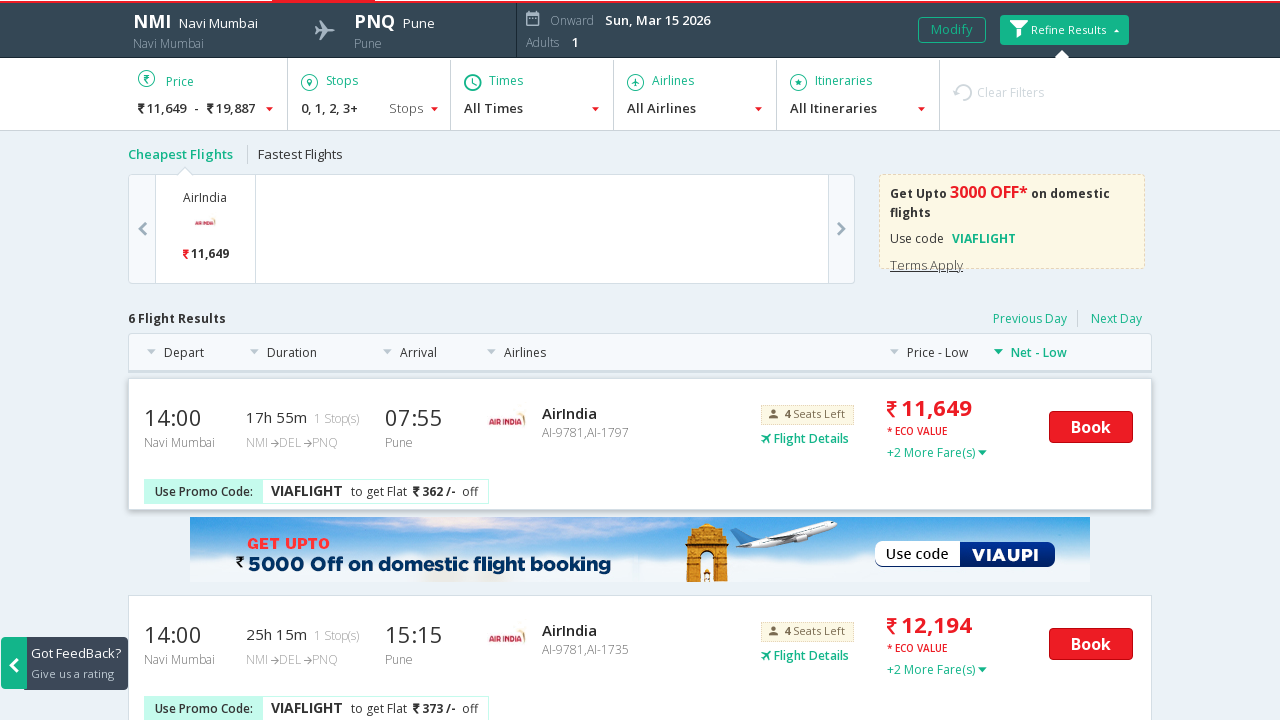